Tests A/B test opt-out functionality by visiting the split test page, adding an opt-out cookie, refreshing the page, and verifying the heading shows "No A/B Test"

Starting URL: http://the-internet.herokuapp.com/abtest

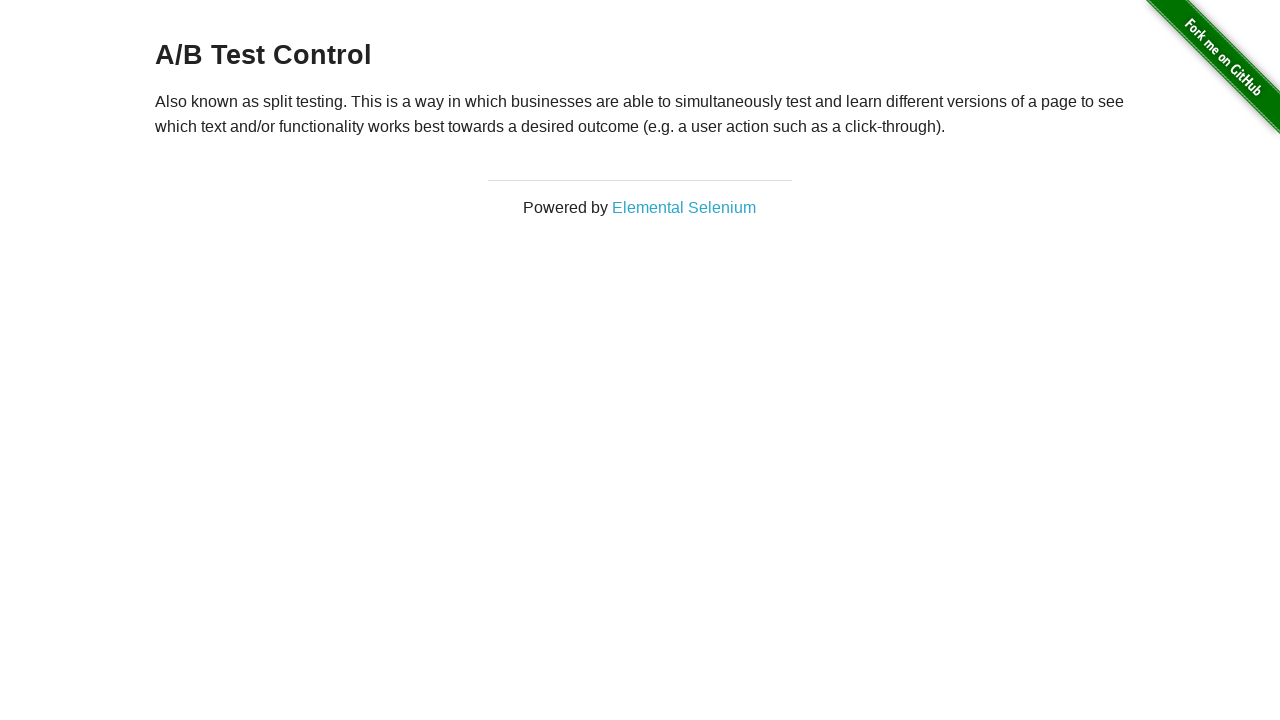

Navigated to A/B test page
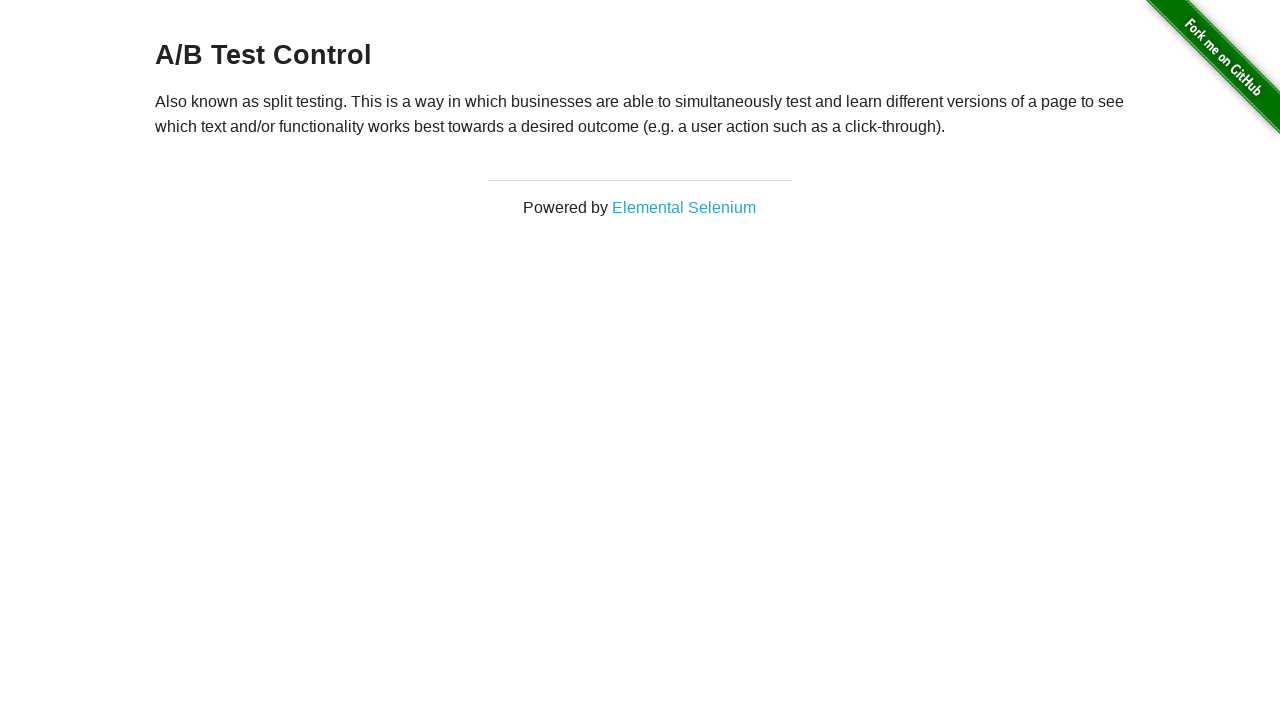

Retrieved initial heading text
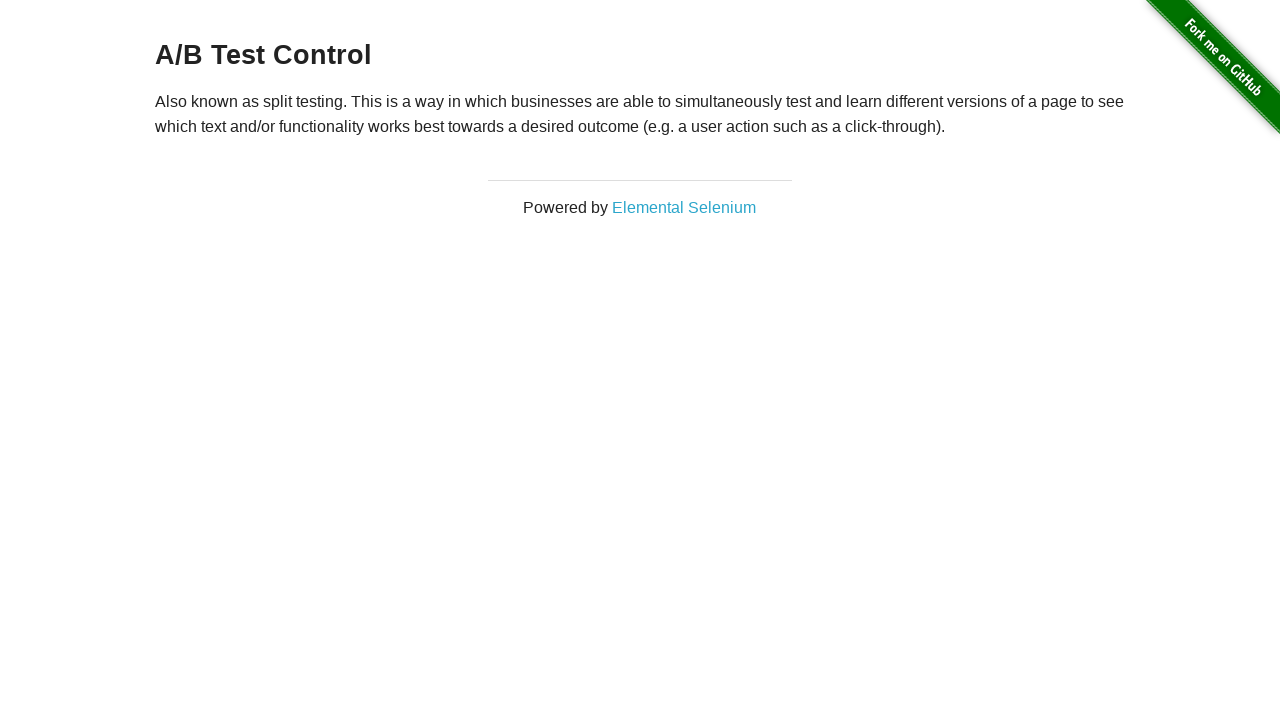

Added optimizelyOptOut cookie to opt out of A/B test
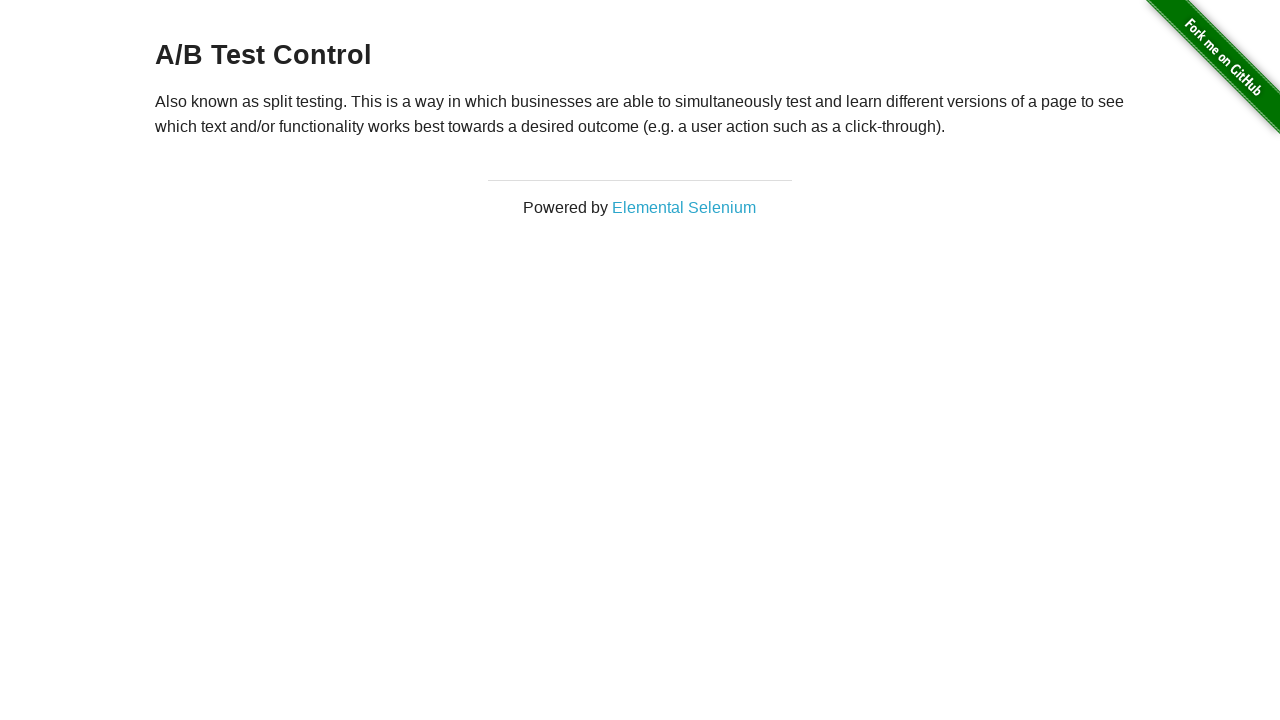

Refreshed page after adding opt-out cookie
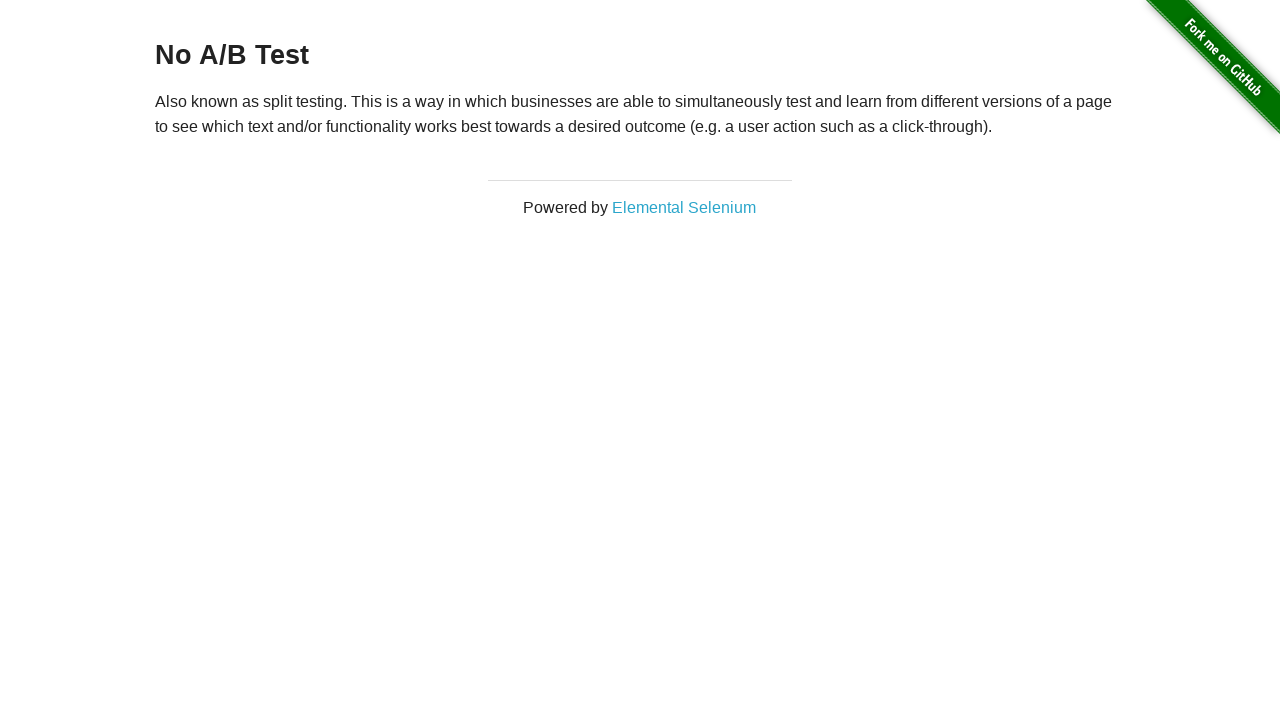

Retrieved heading text after opt-out
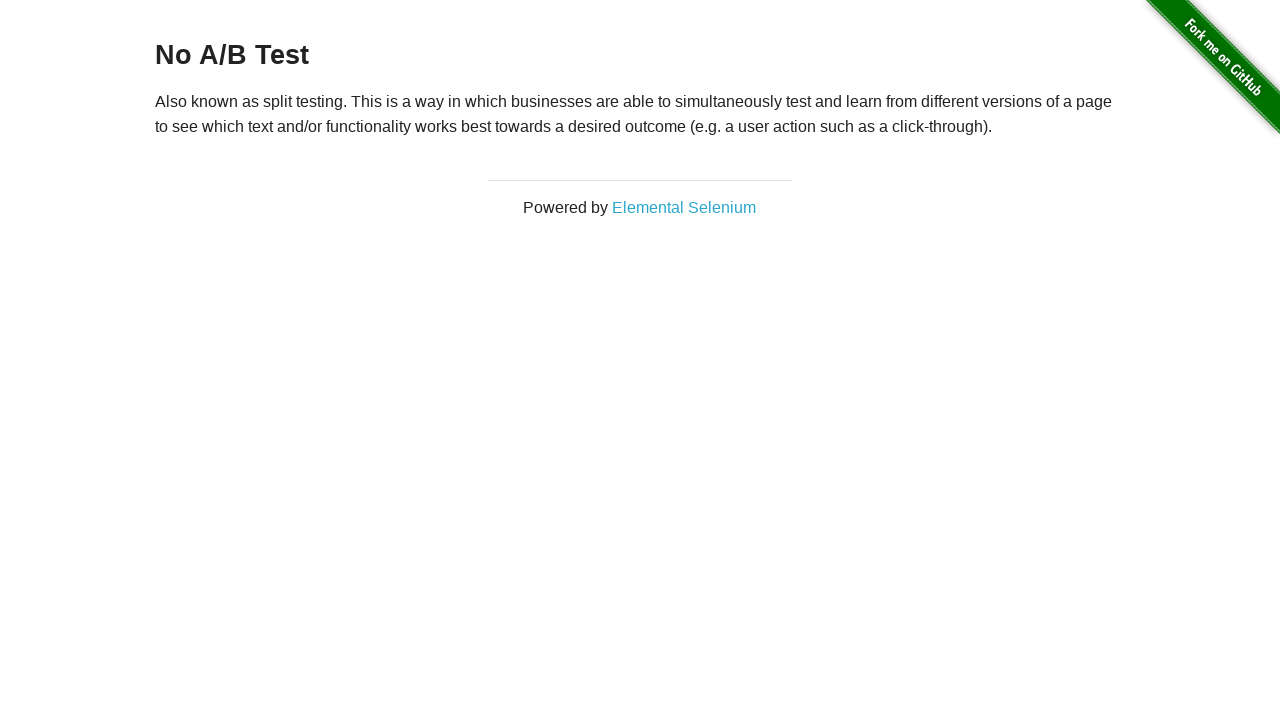

Verified heading shows 'No A/B Test' confirming successful opt-out
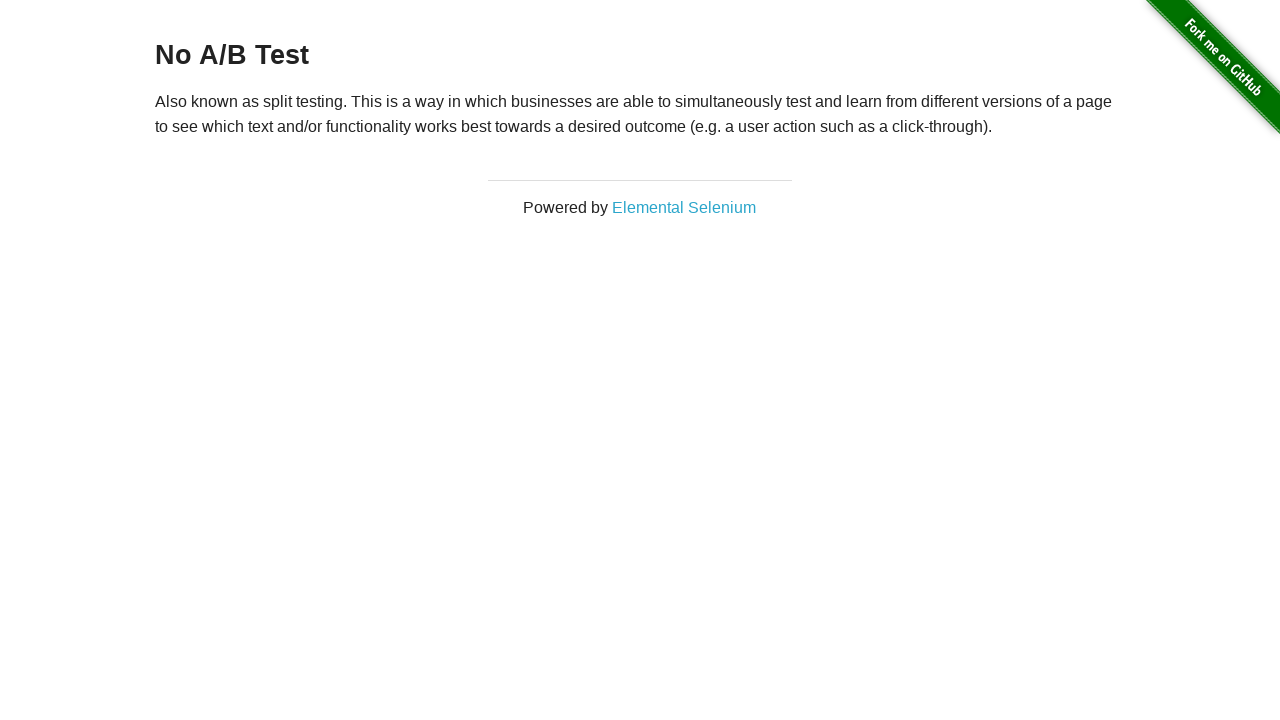

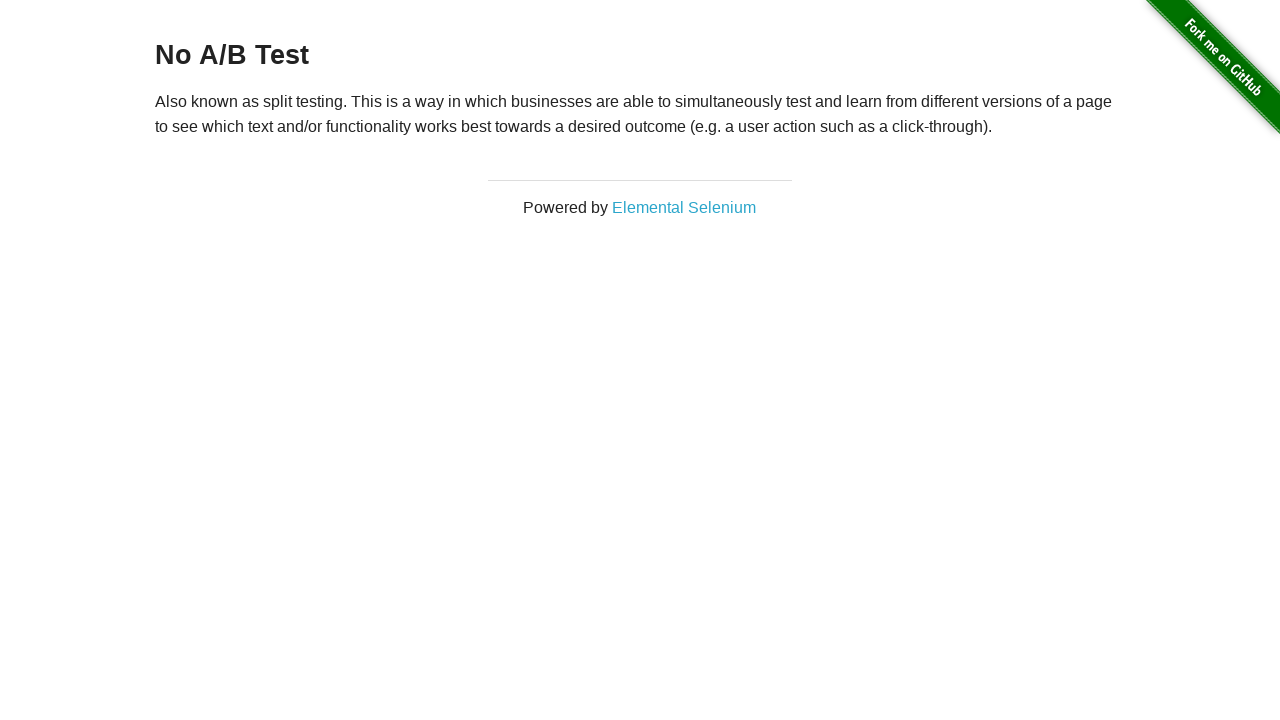